Tests filling text fields on a registration form and verifying the entered values can be retrieved, demonstrating form input interaction on OpenCart's registration page.

Starting URL: https://naveenautomationlabs.com/opencart/index.php?route=account/register

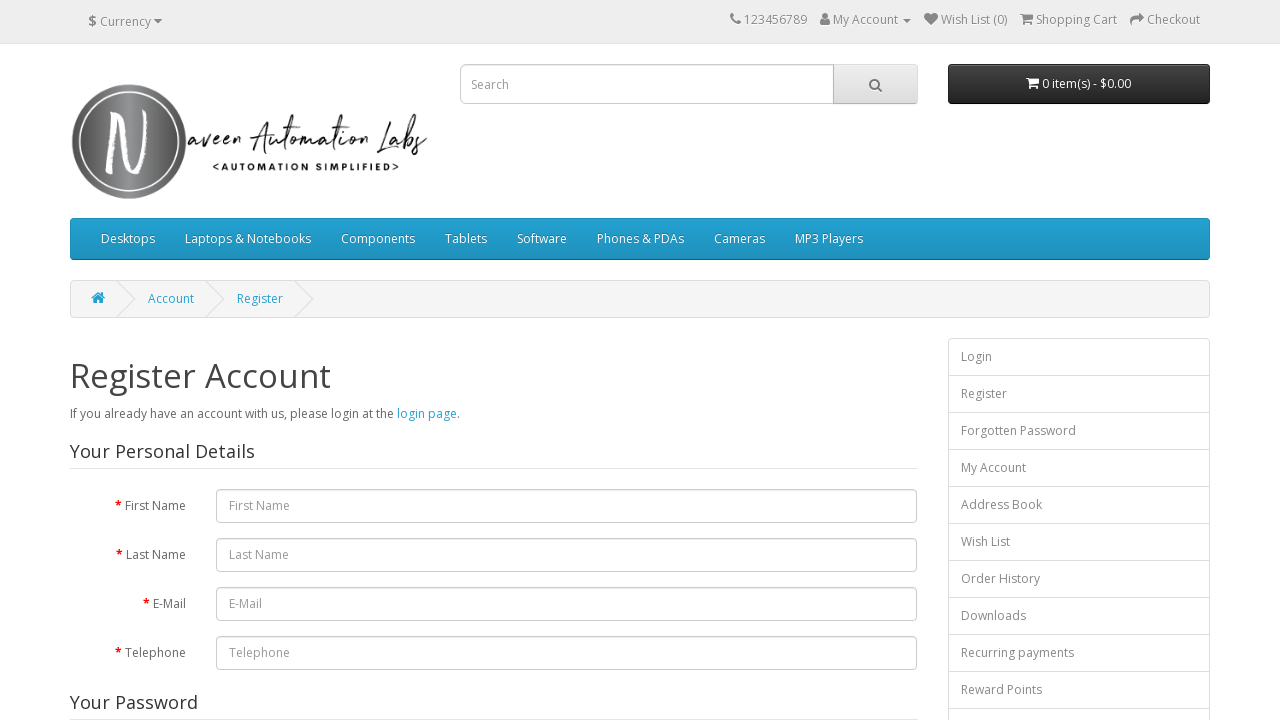

Filled firstname field with 'Deepika' on #input-firstname
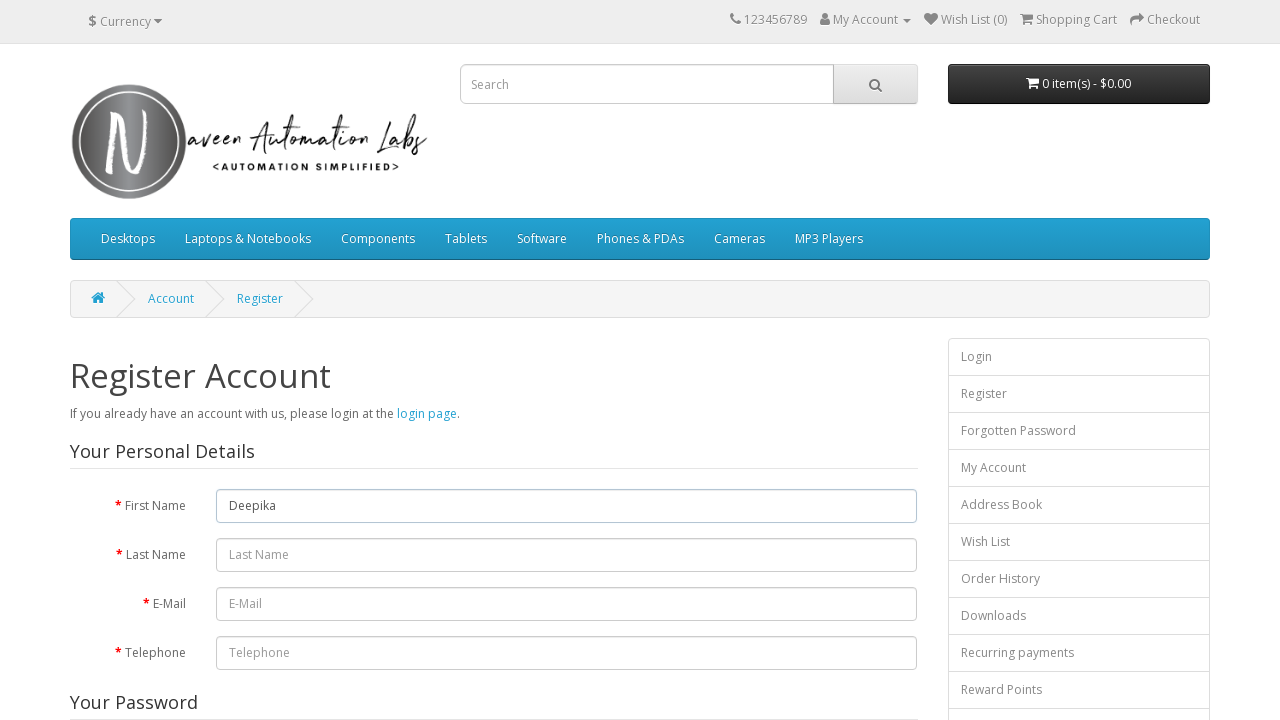

Retrieved firstname value: Deepika
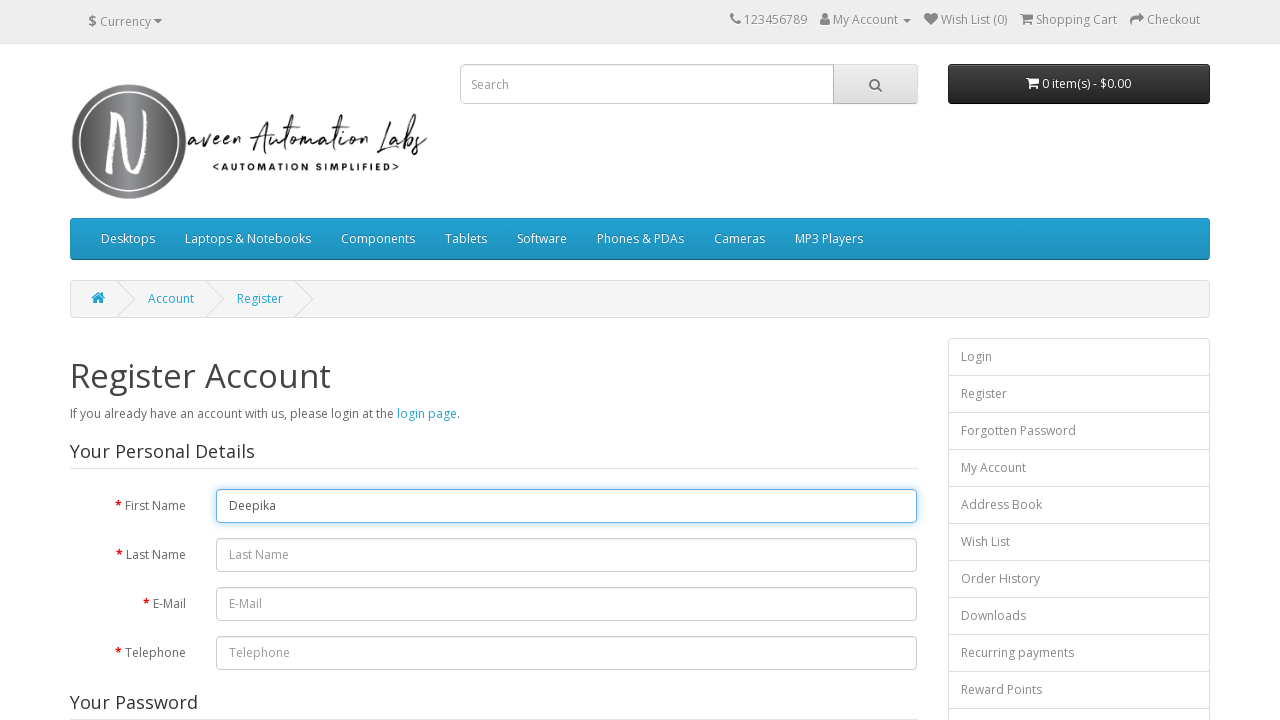

Filled lastname field with 'Sharma' on #input-lastname
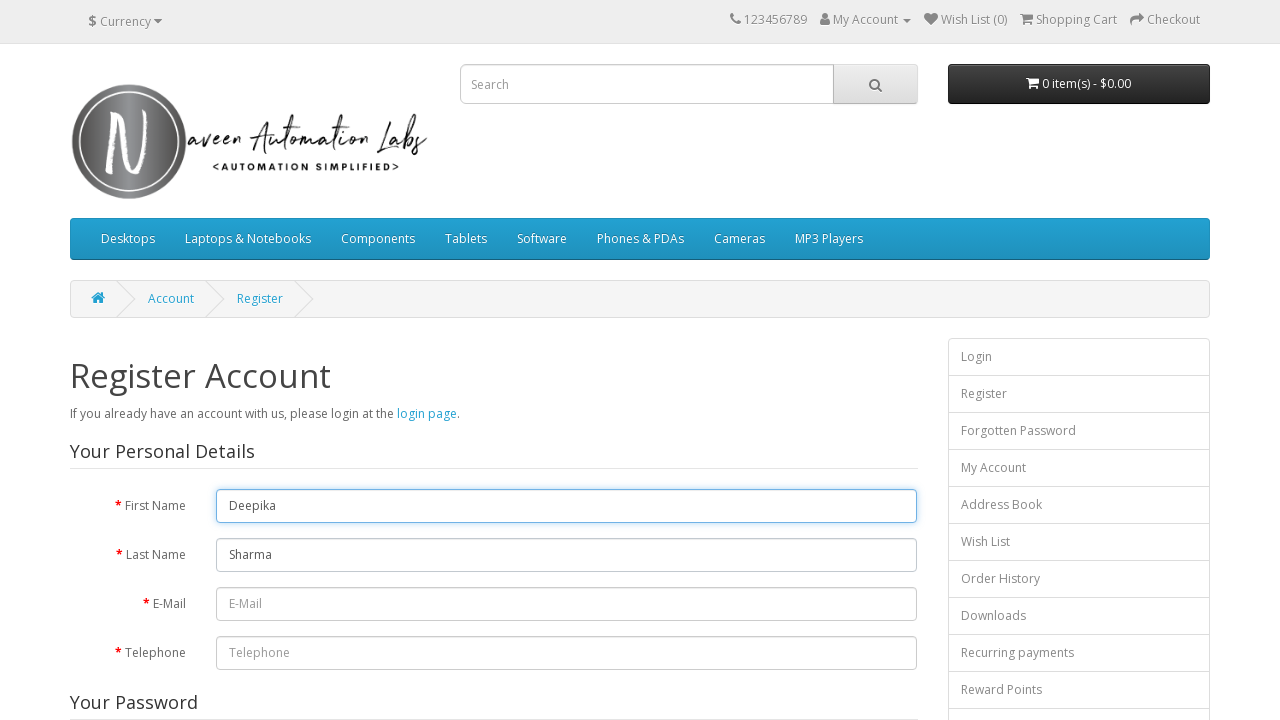

Retrieved lastname value: Sharma
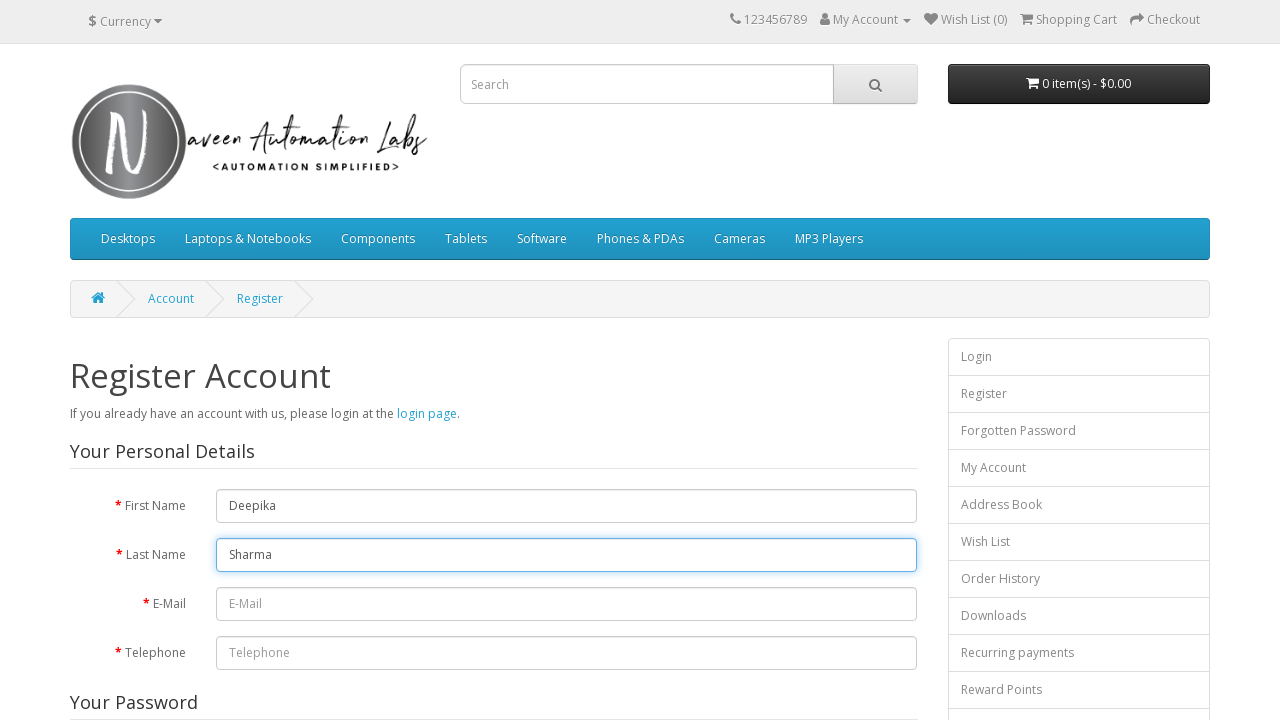

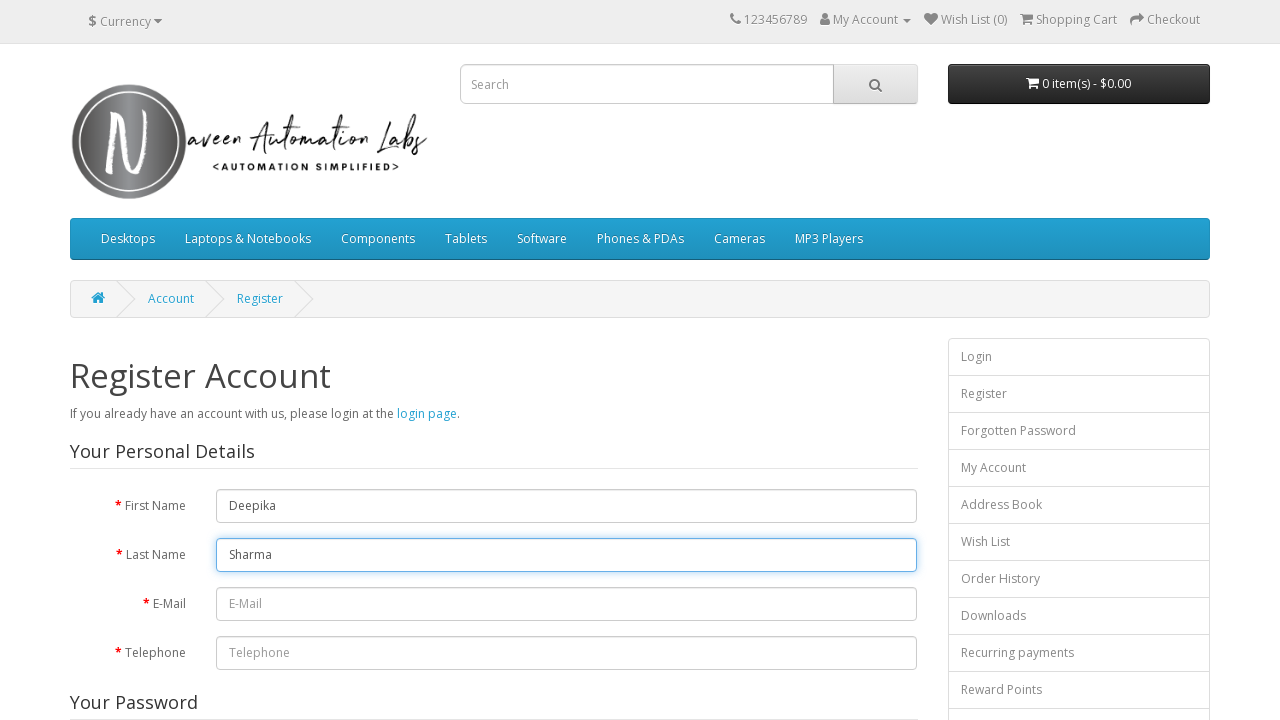